Tests browser back button navigation between different filter views (All, Active, Completed) in the todo app

Starting URL: https://demo.playwright.dev/todomvc

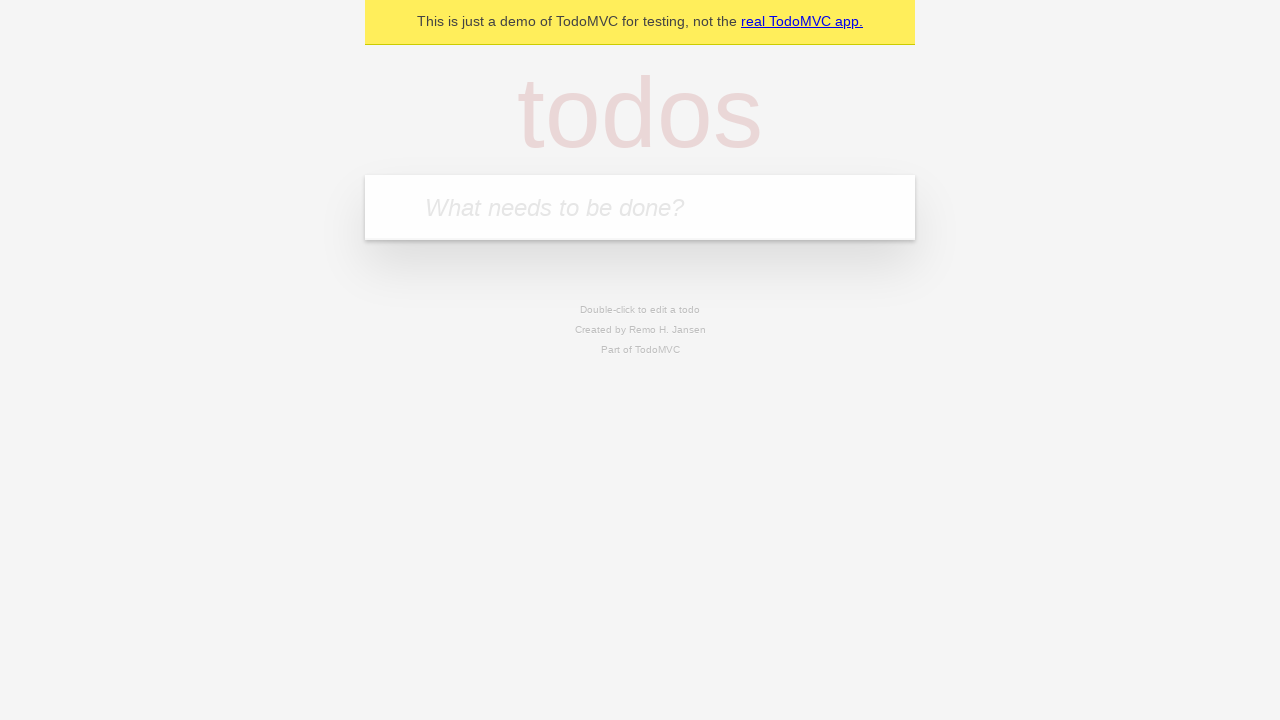

Filled new todo input with 'buy some cheese' on .new-todo
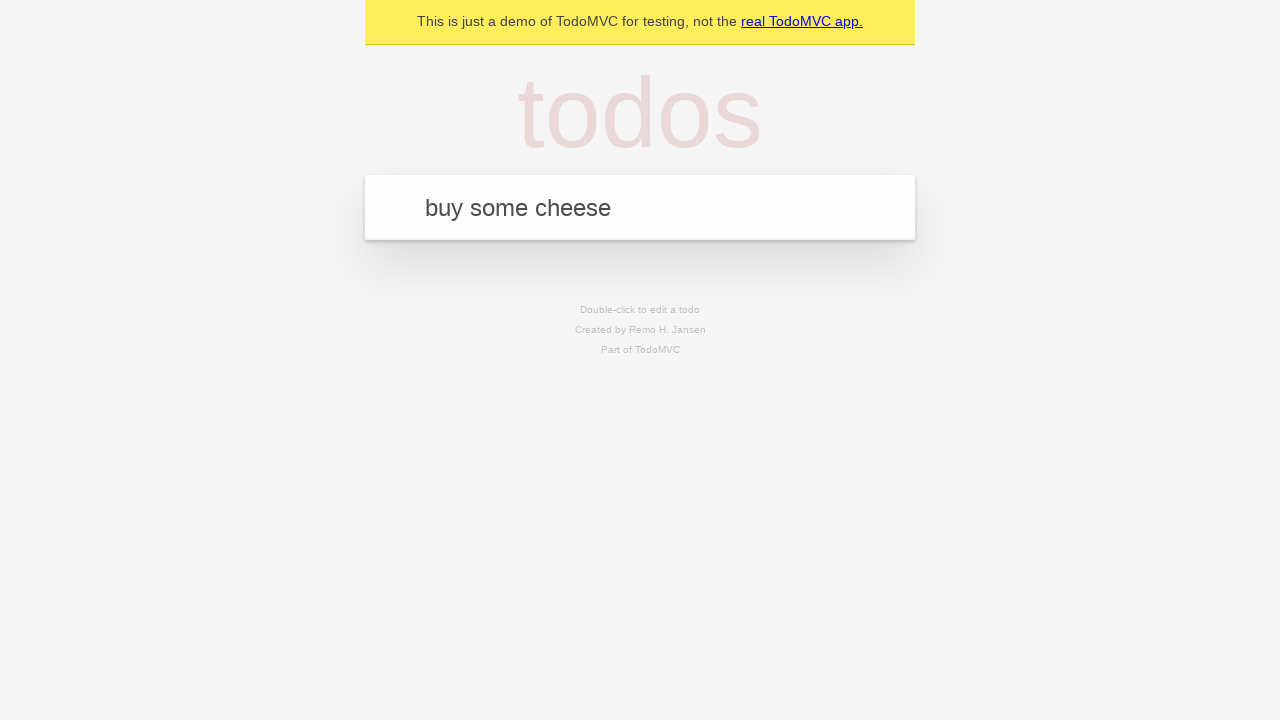

Pressed Enter to create todo 'buy some cheese' on .new-todo
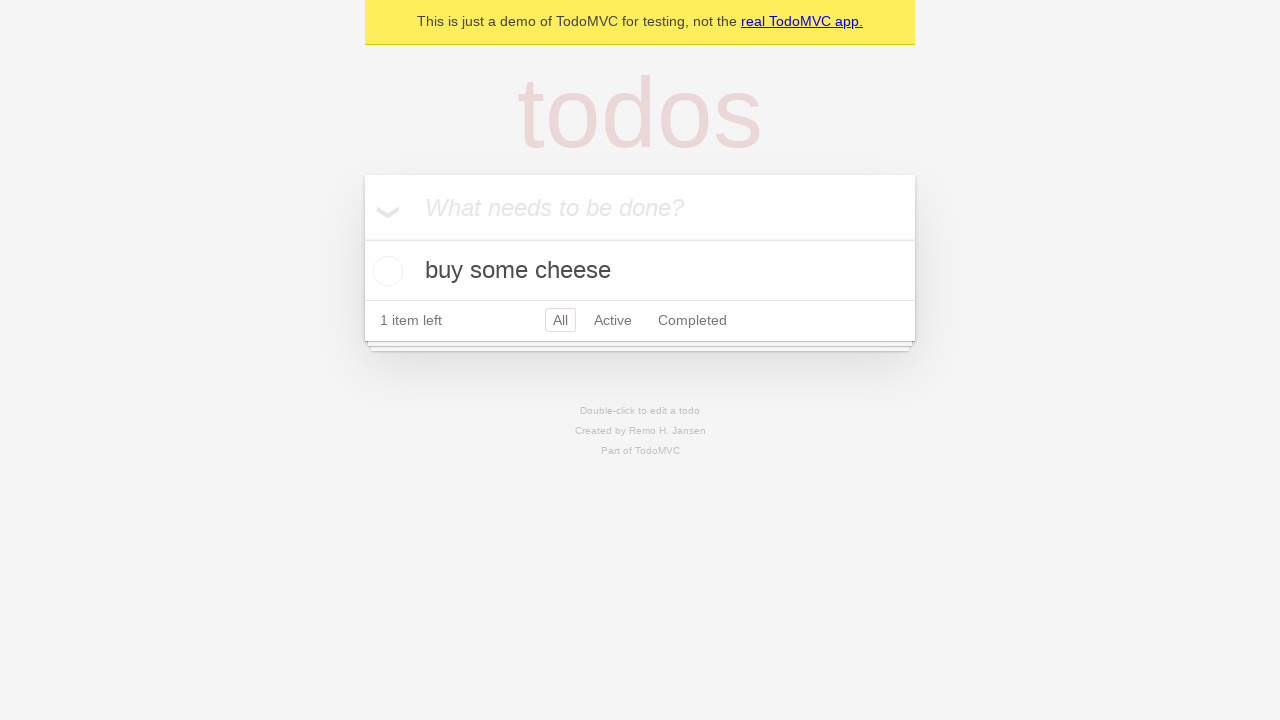

Filled new todo input with 'feed the cat' on .new-todo
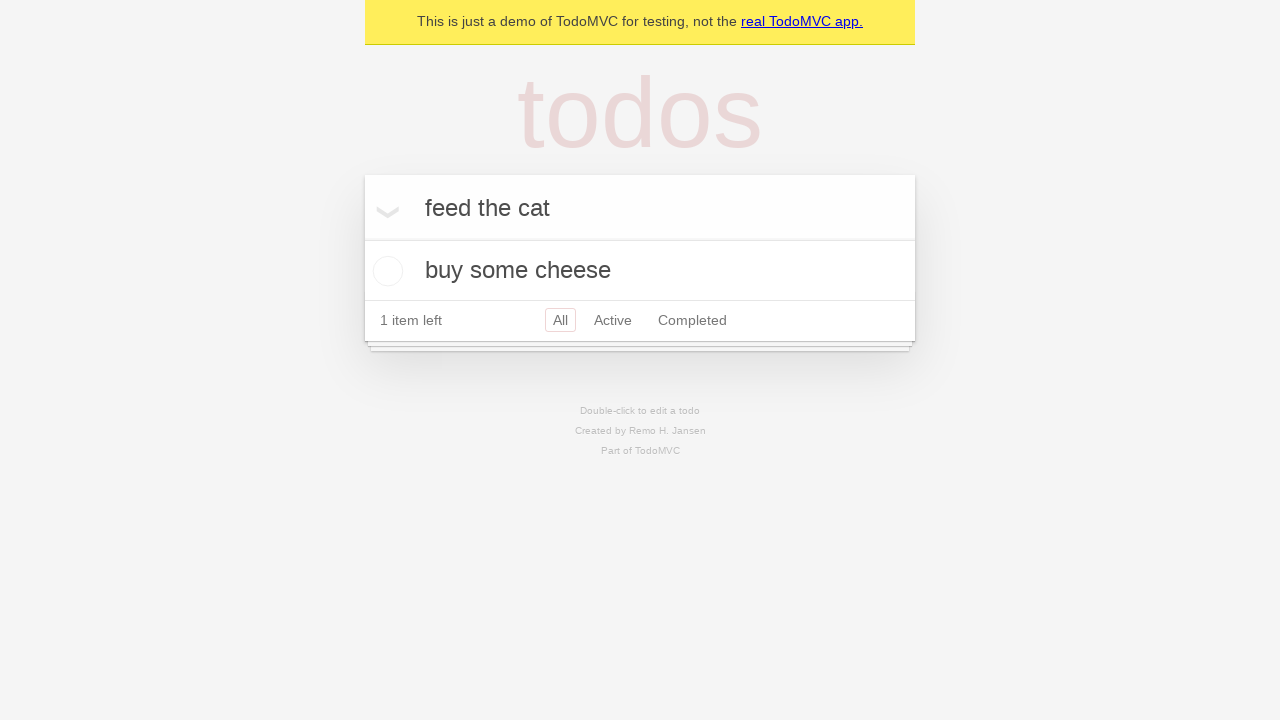

Pressed Enter to create todo 'feed the cat' on .new-todo
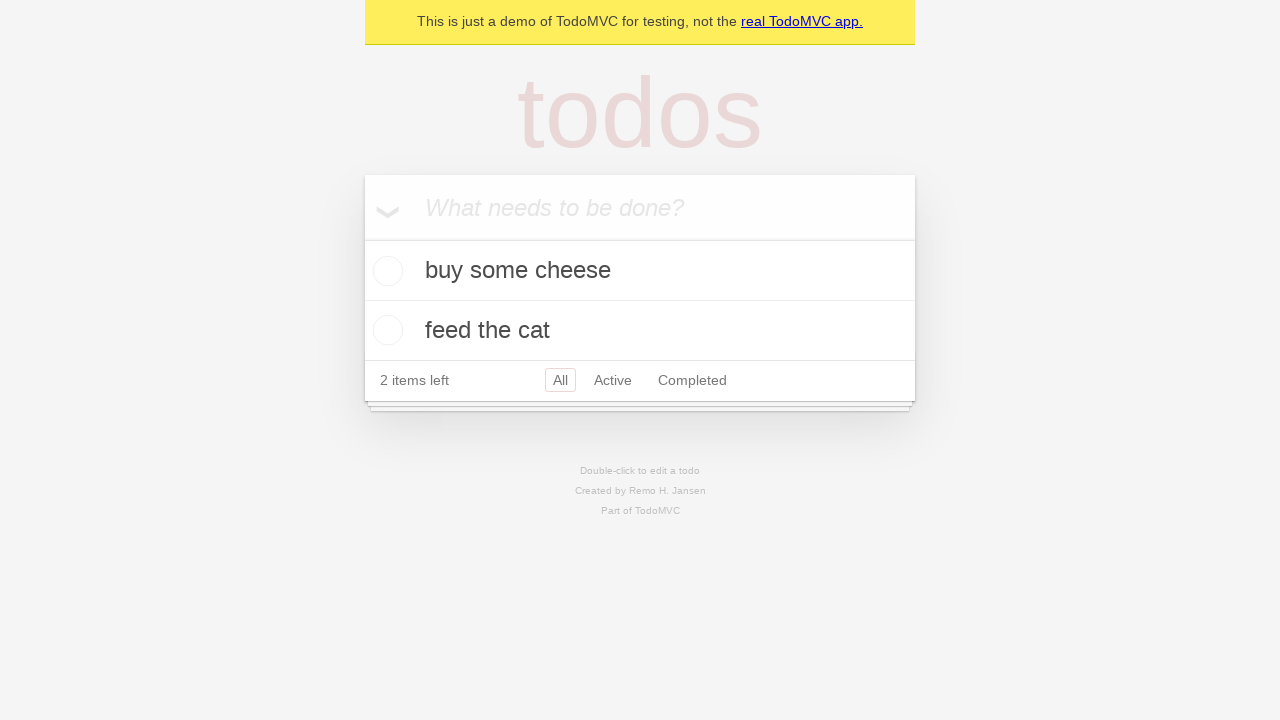

Filled new todo input with 'book a doctors appointment' on .new-todo
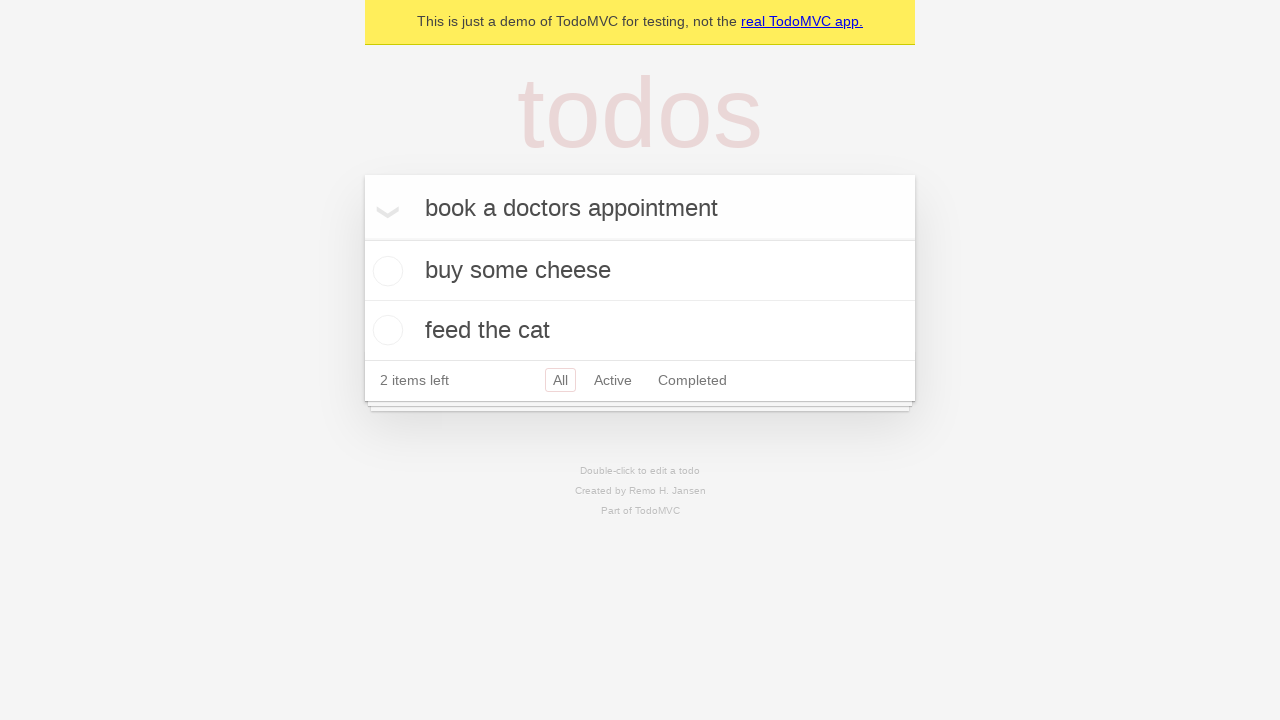

Pressed Enter to create todo 'book a doctors appointment' on .new-todo
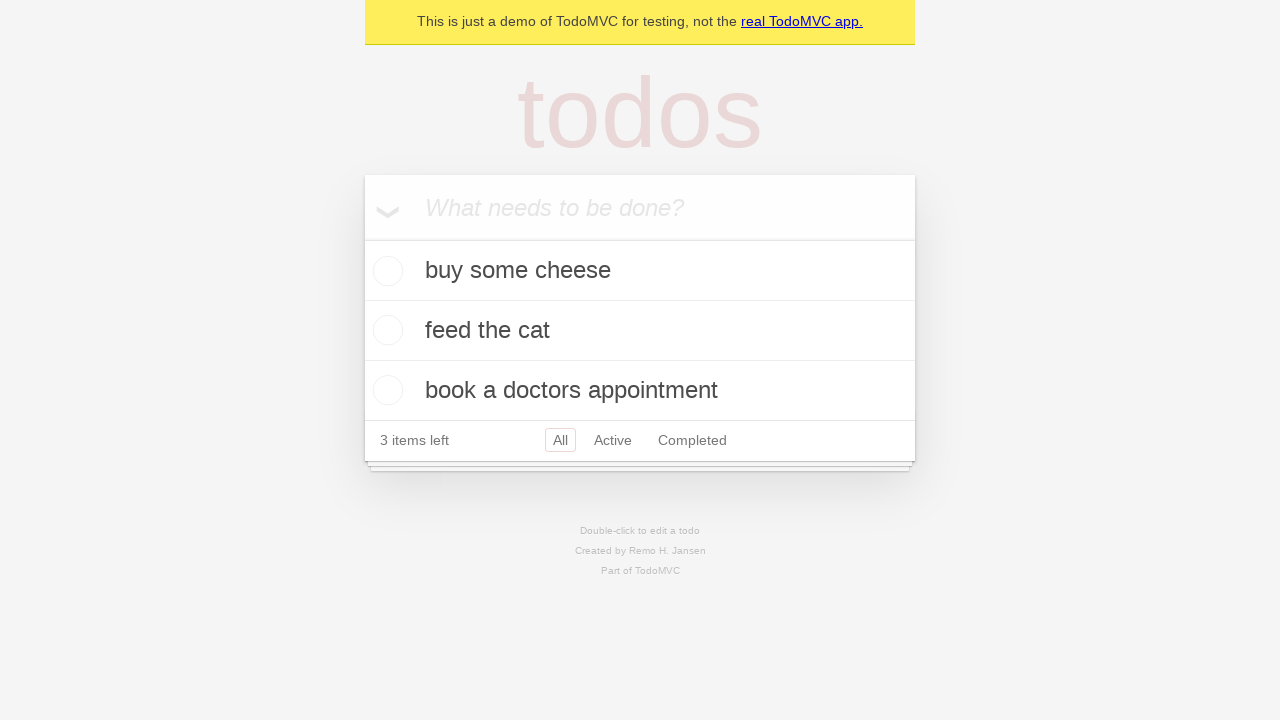

Checked the second todo item as completed at (385, 330) on .todo-list li .toggle >> nth=1
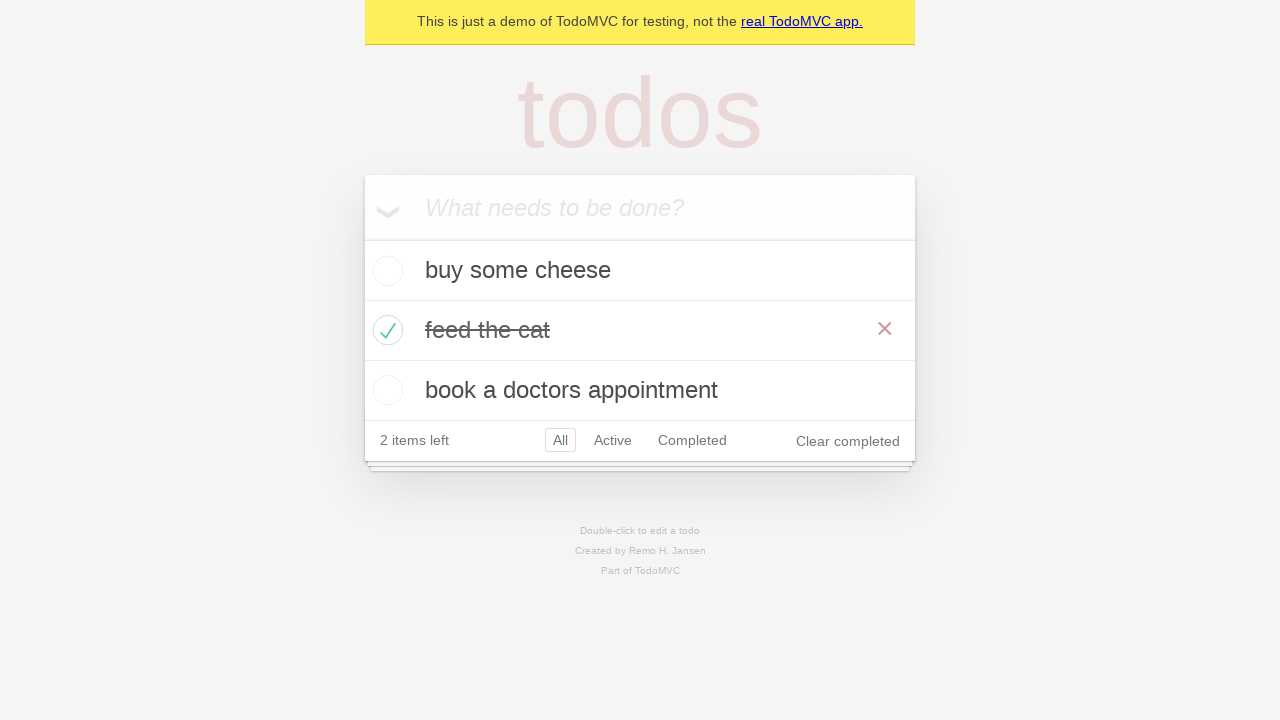

Clicked All filter to show all items at (560, 440) on .filters >> text=All
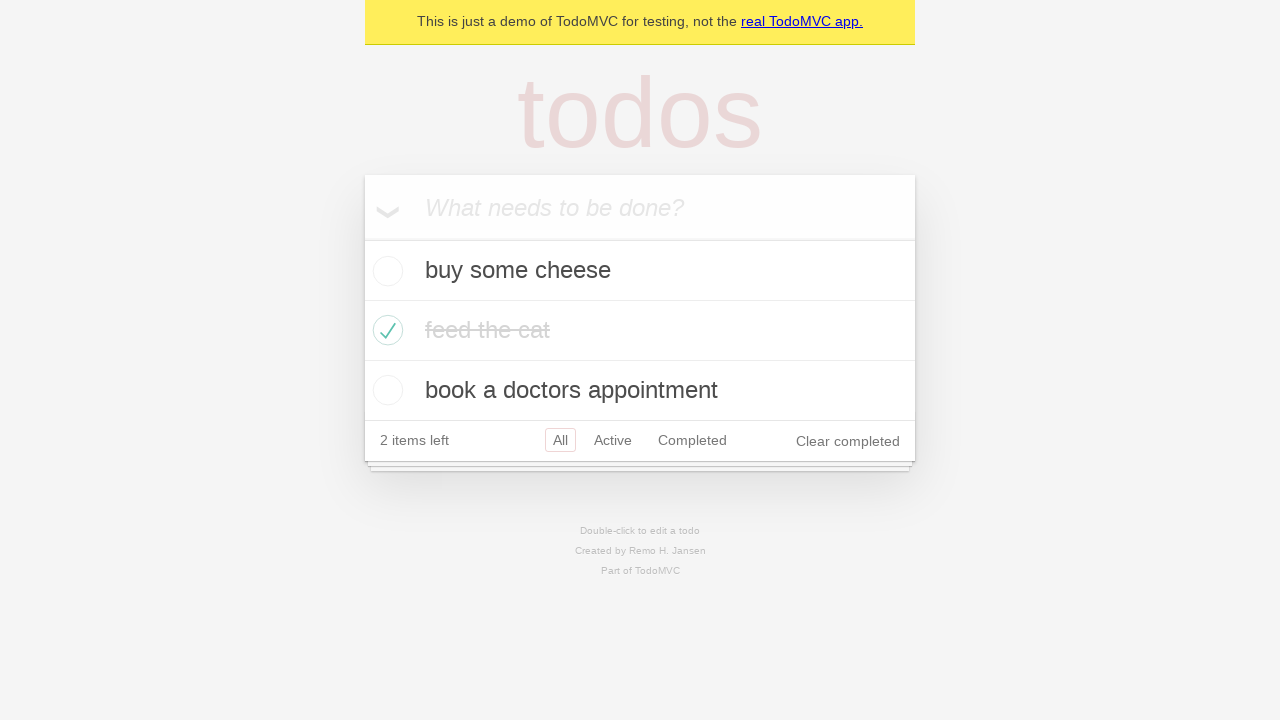

Clicked Active filter to show active items at (613, 440) on .filters >> text=Active
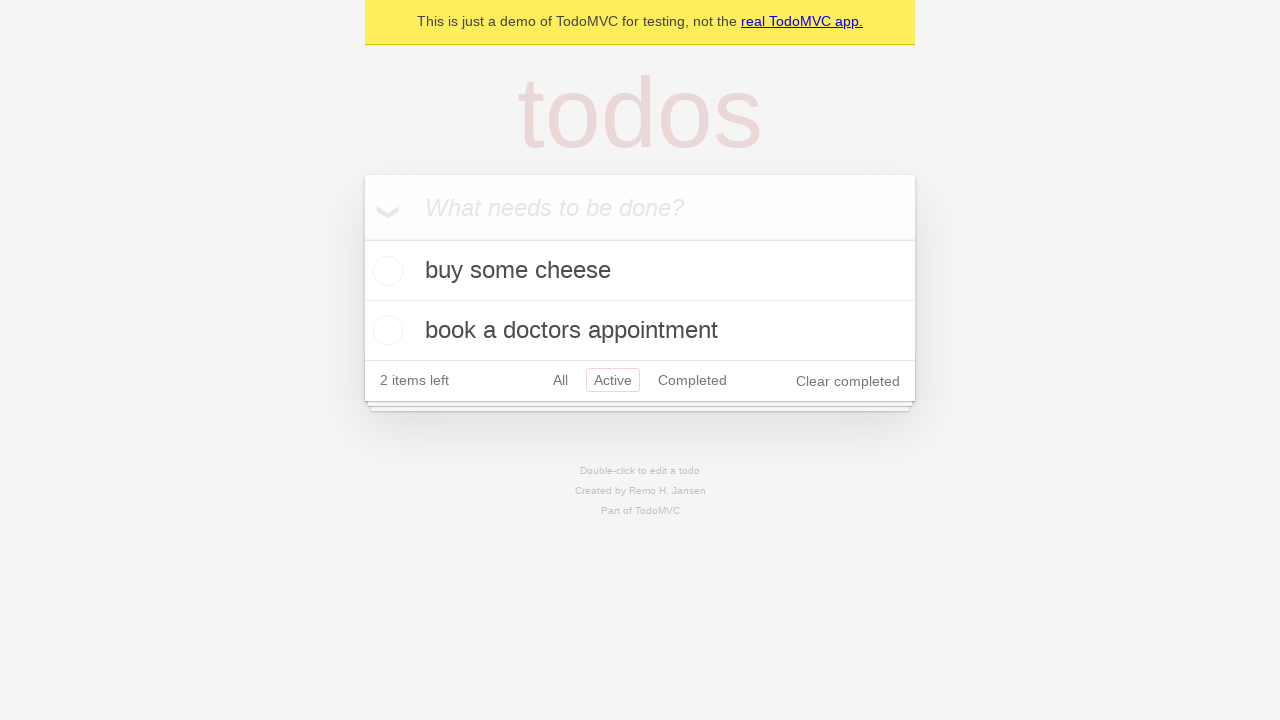

Clicked Completed filter to show completed items at (692, 380) on .filters >> text=Completed
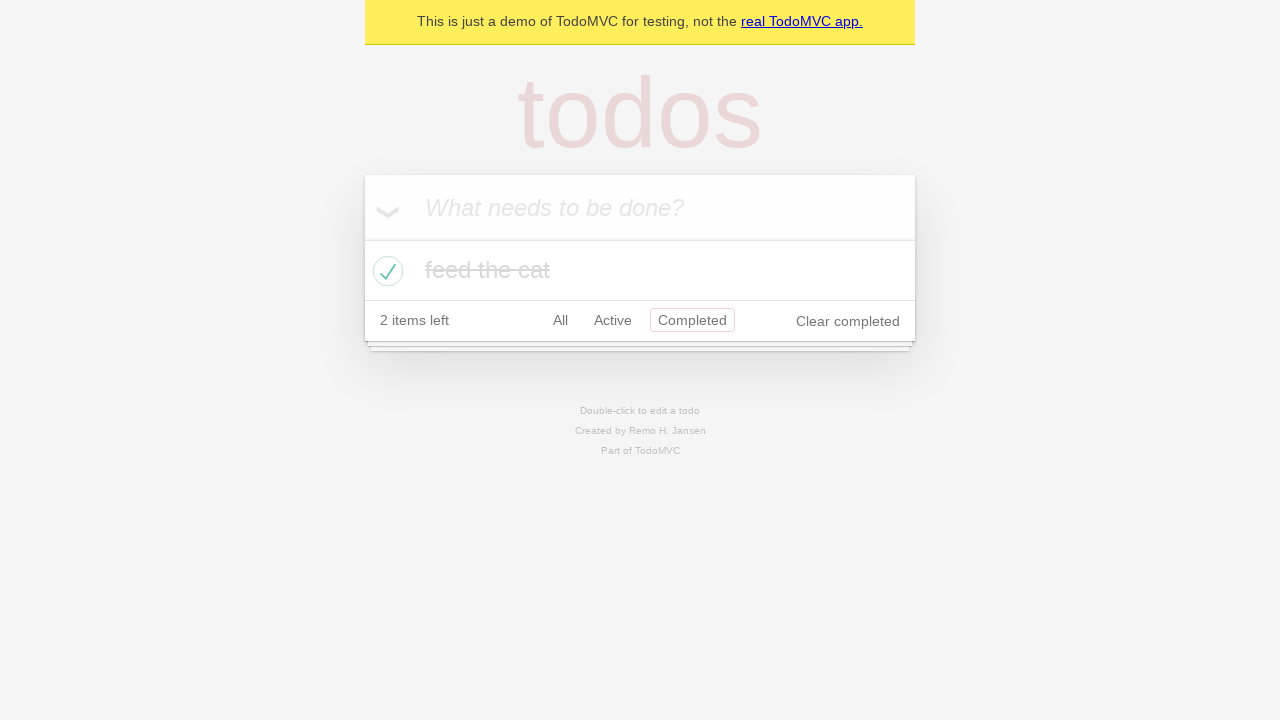

Navigated back to Active filter view
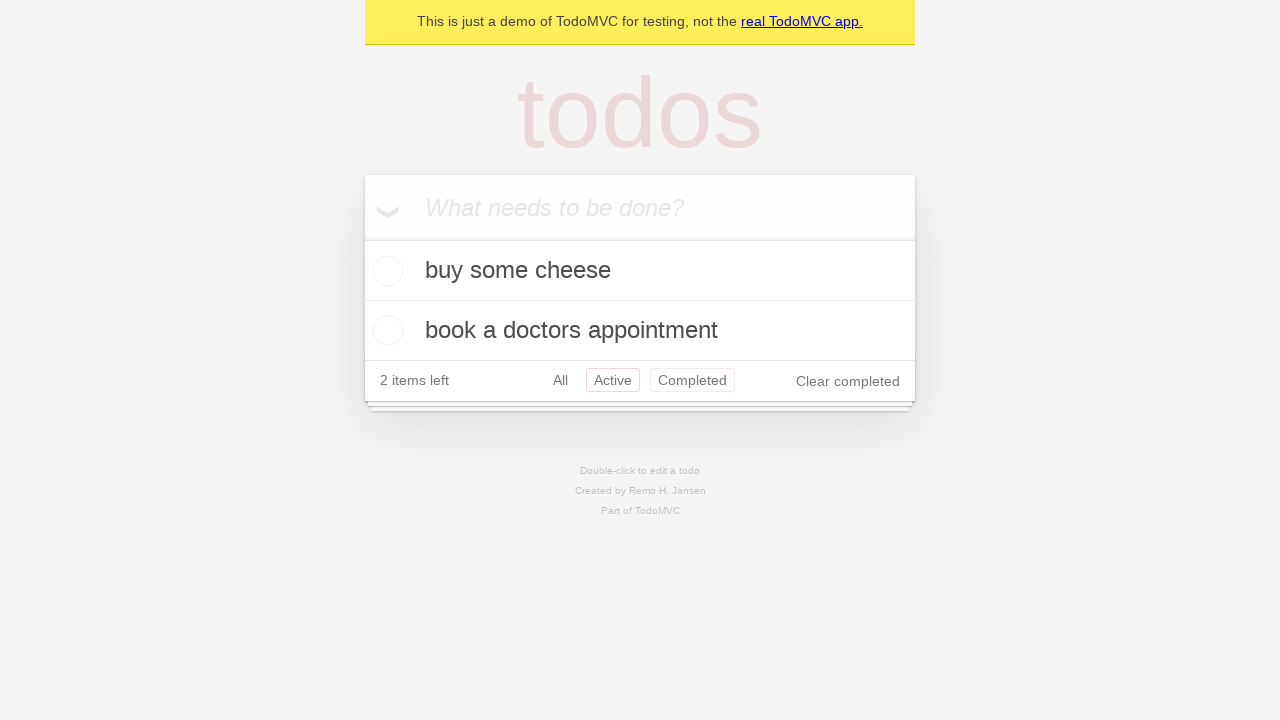

Navigated back to All filter view
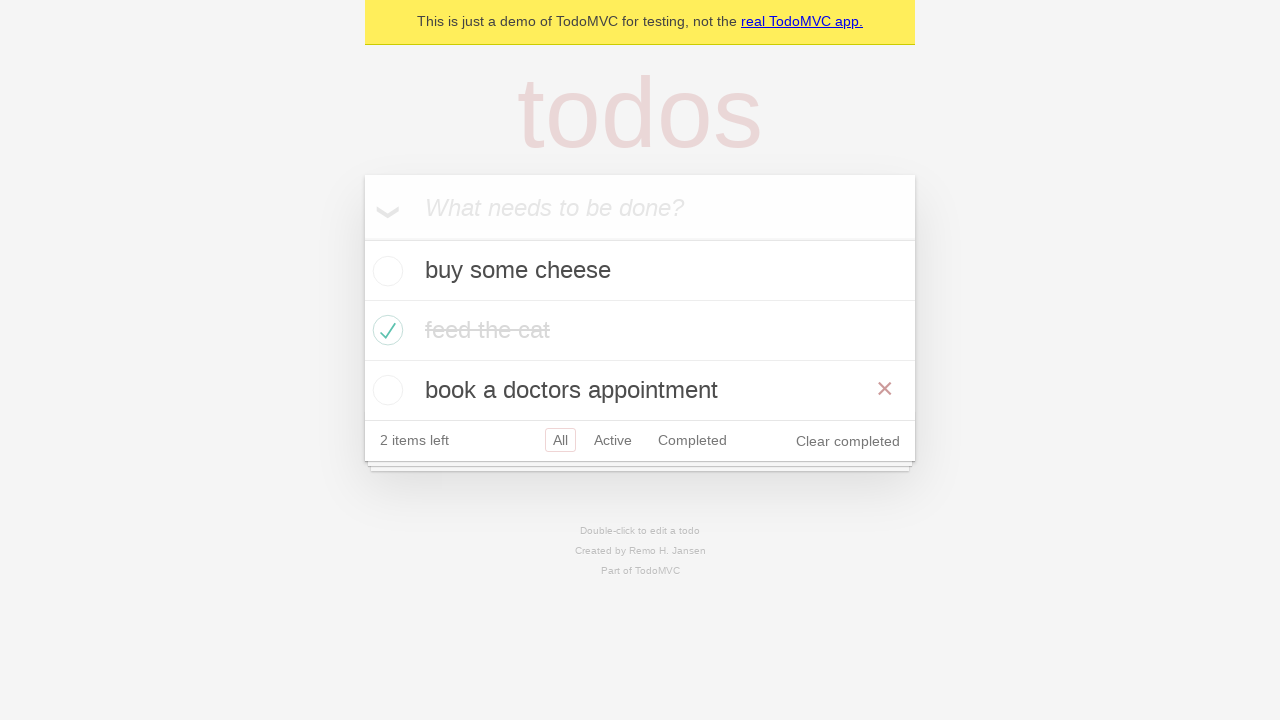

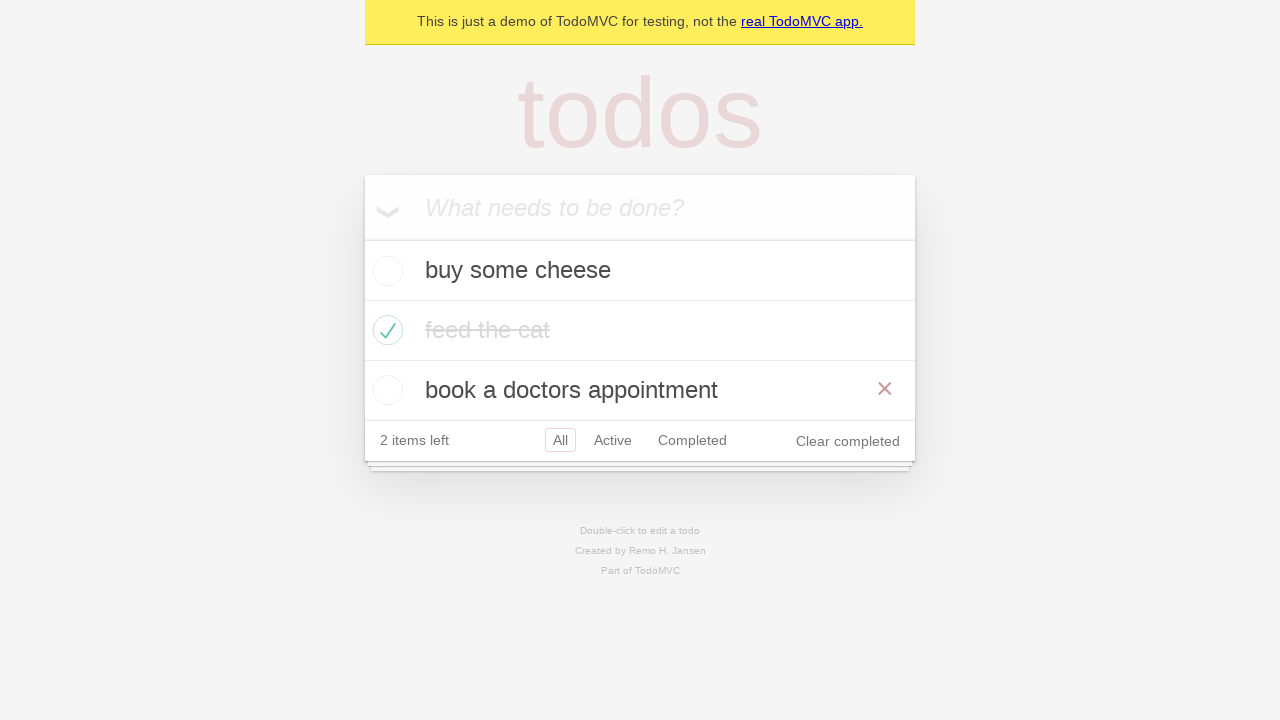